Tests that entering a number below 50 displays the correct error message "Number is too small"

Starting URL: https://kristinek.github.io/site/tasks/enter_a_number

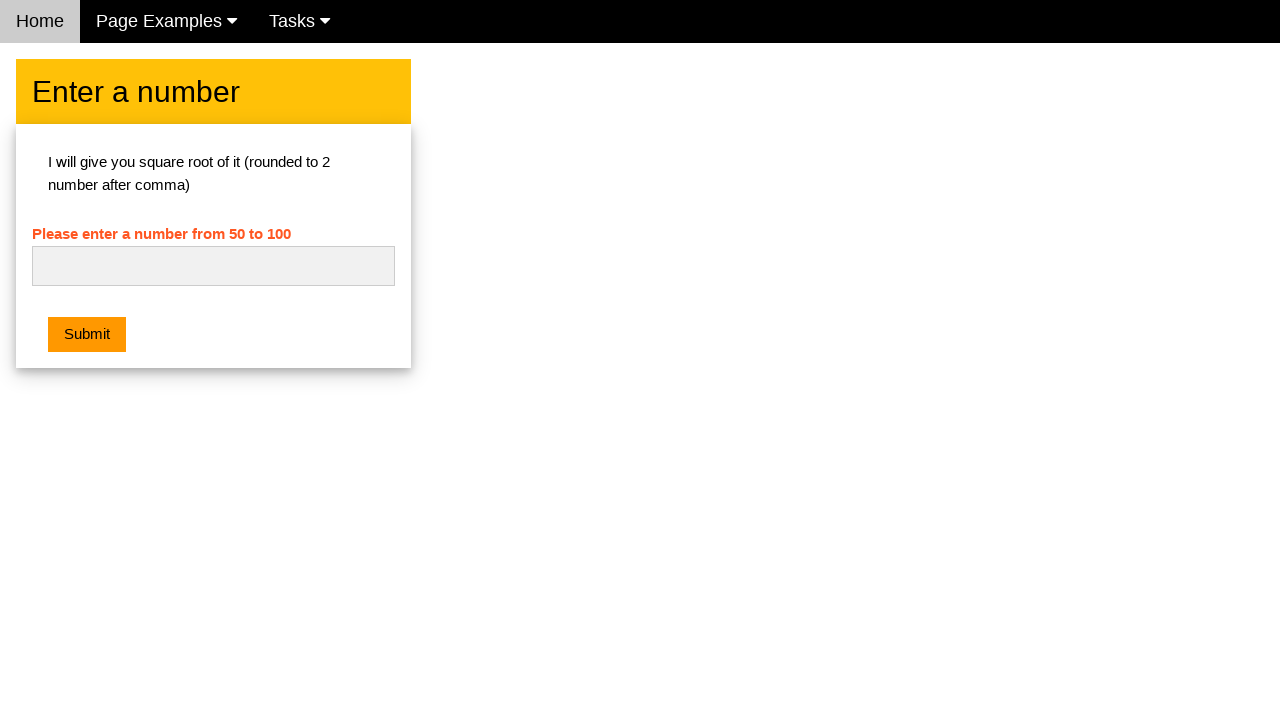

Navigated to the number input task page
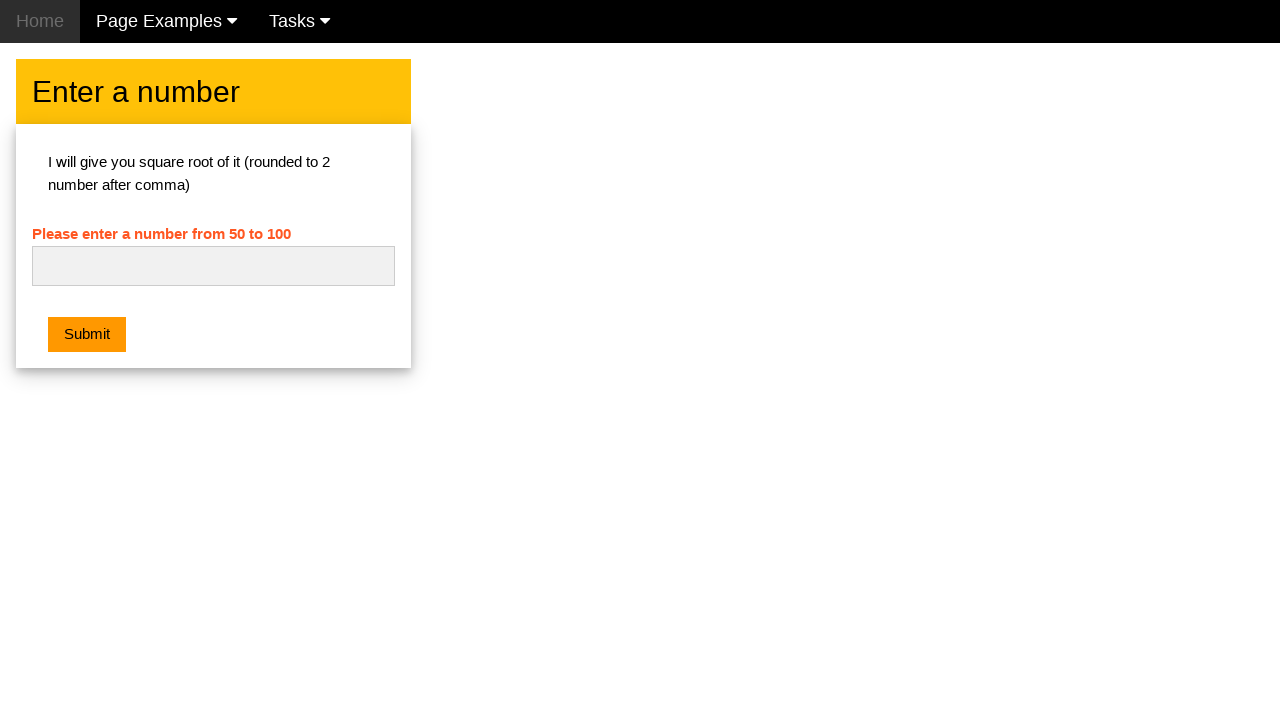

Clicked on the input area at (640, 214) on .w3-row
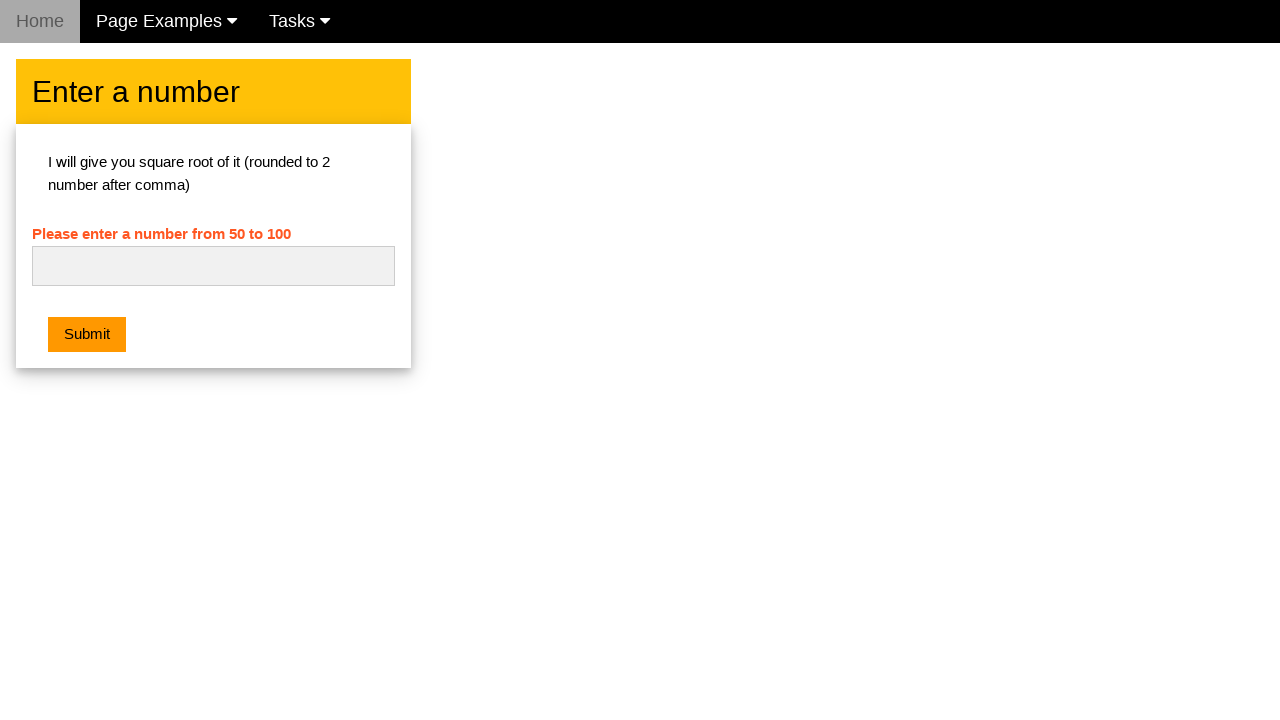

Filled number input field with value '5' on #numb
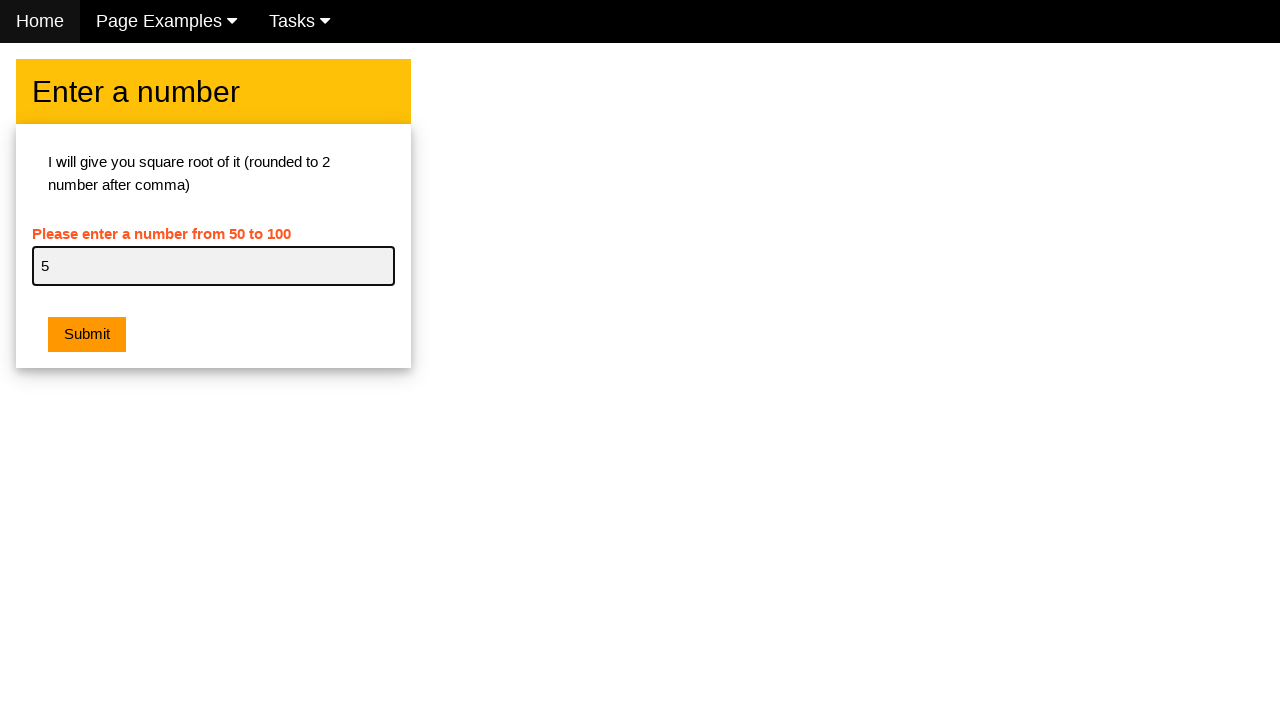

Clicked the submit button at (87, 335) on .w3-orange
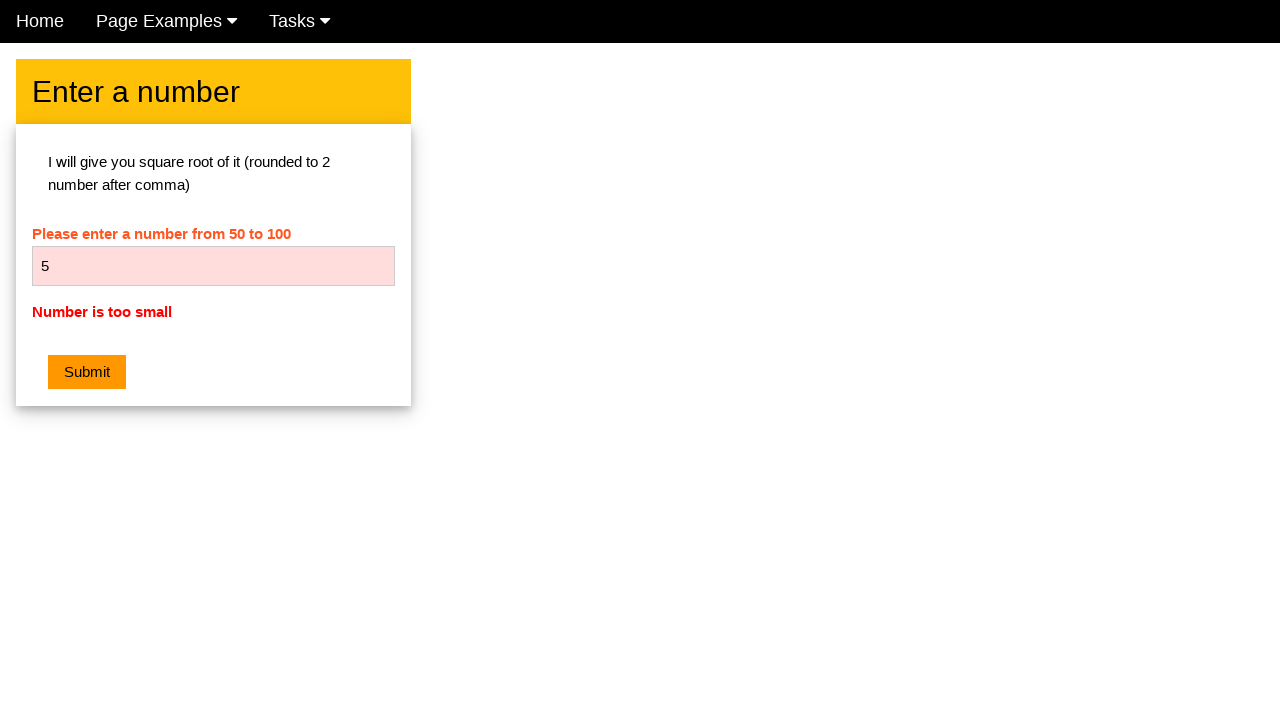

Retrieved error message text
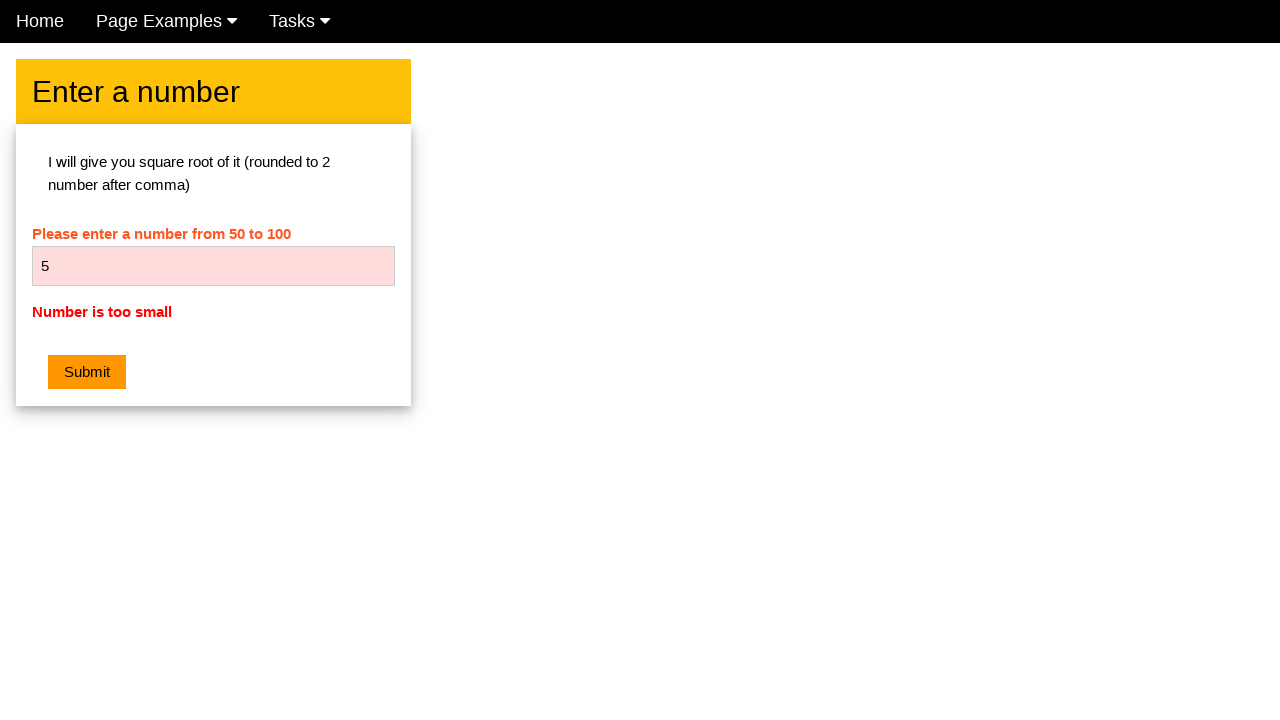

Assertion passed: error message is 'Number is too small'
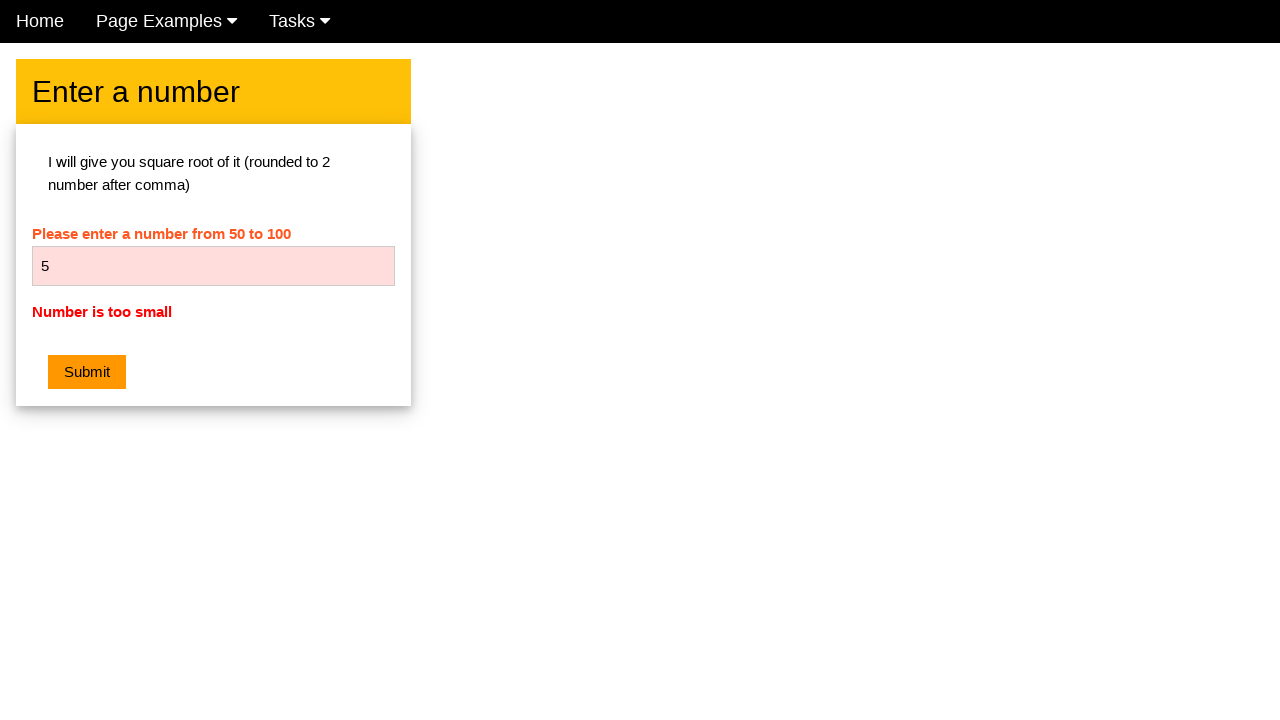

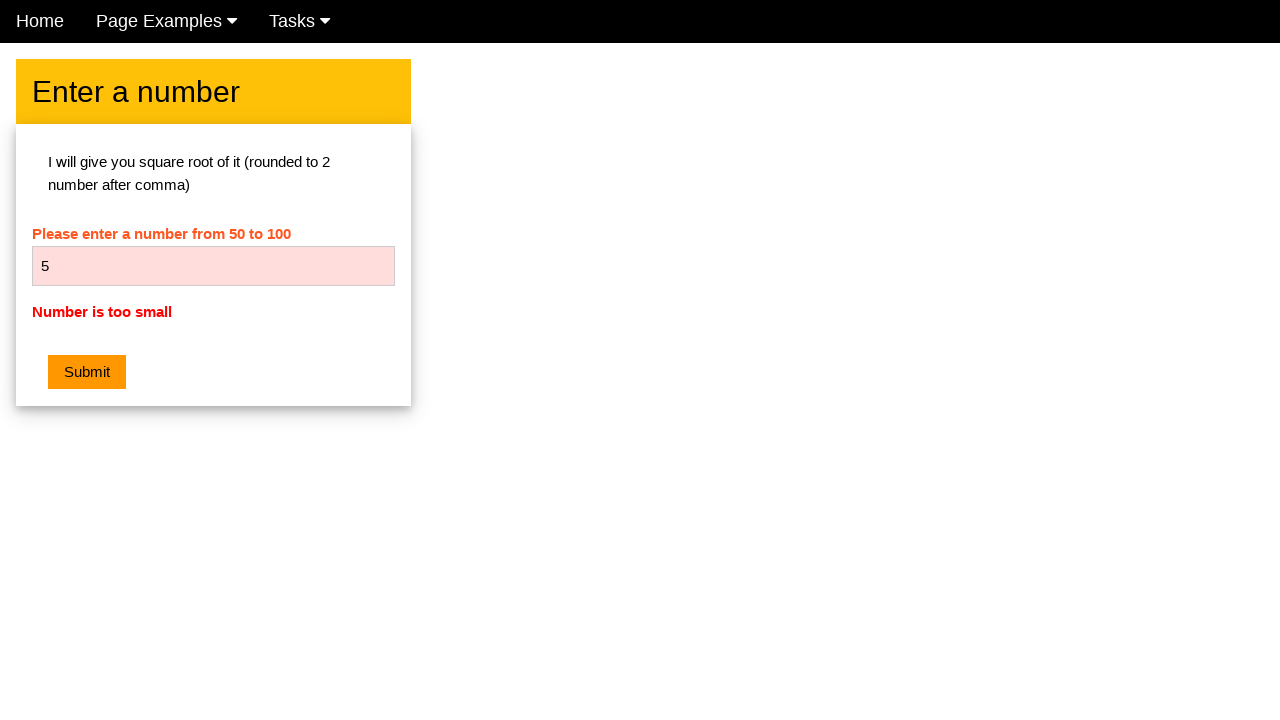